Navigates to the JSHint code quality tool website and waits for page content to load

Starting URL: http://www.jshint.com/

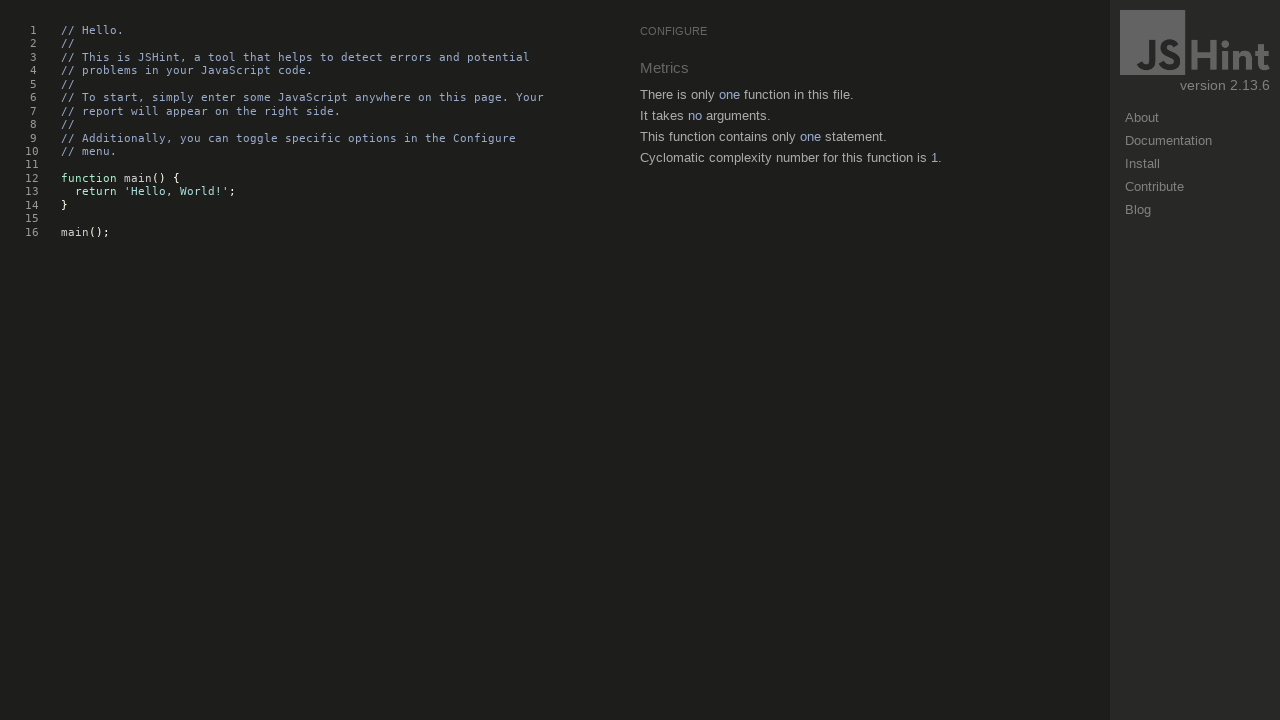

Navigated to JSHint website at http://www.jshint.com/
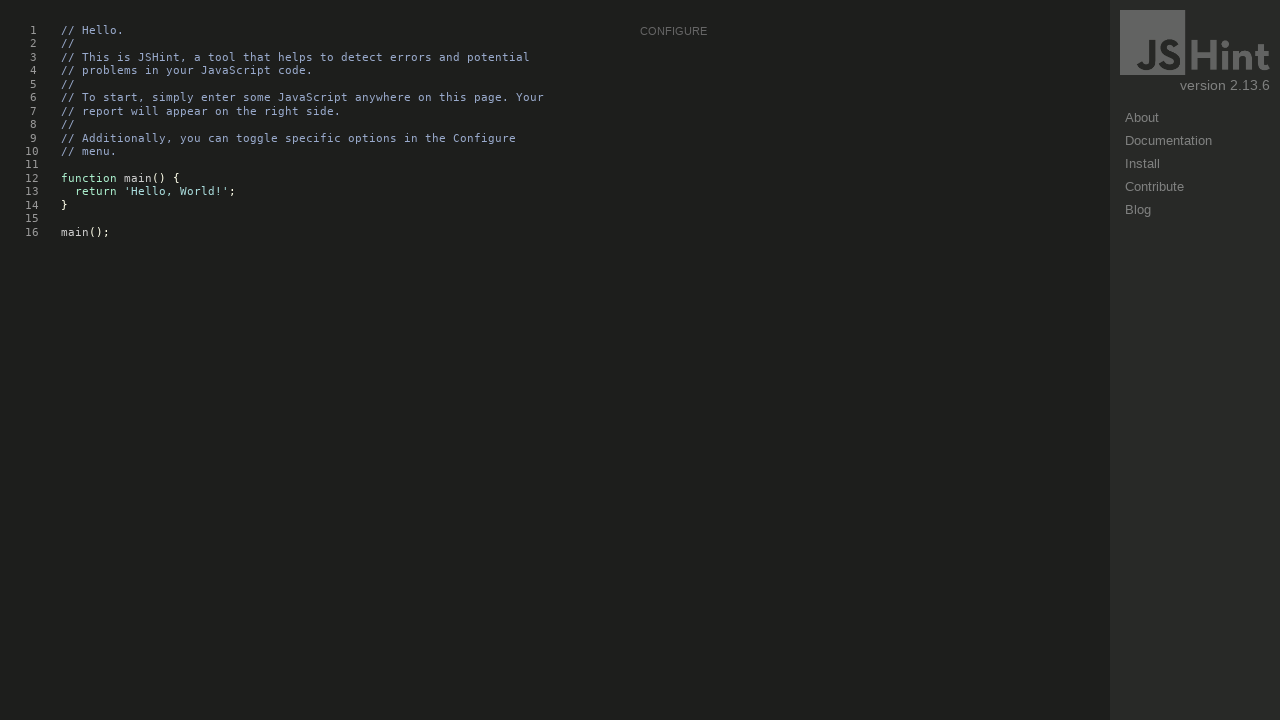

Waited for page to fully load (network idle)
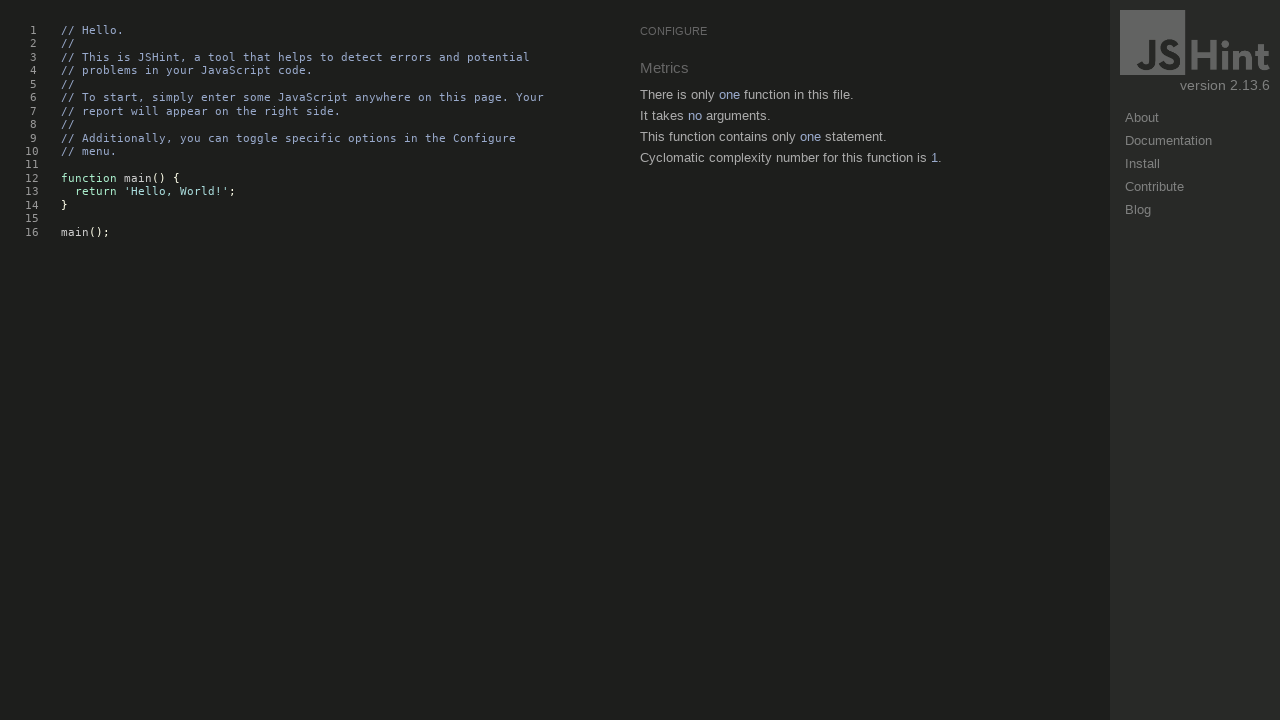

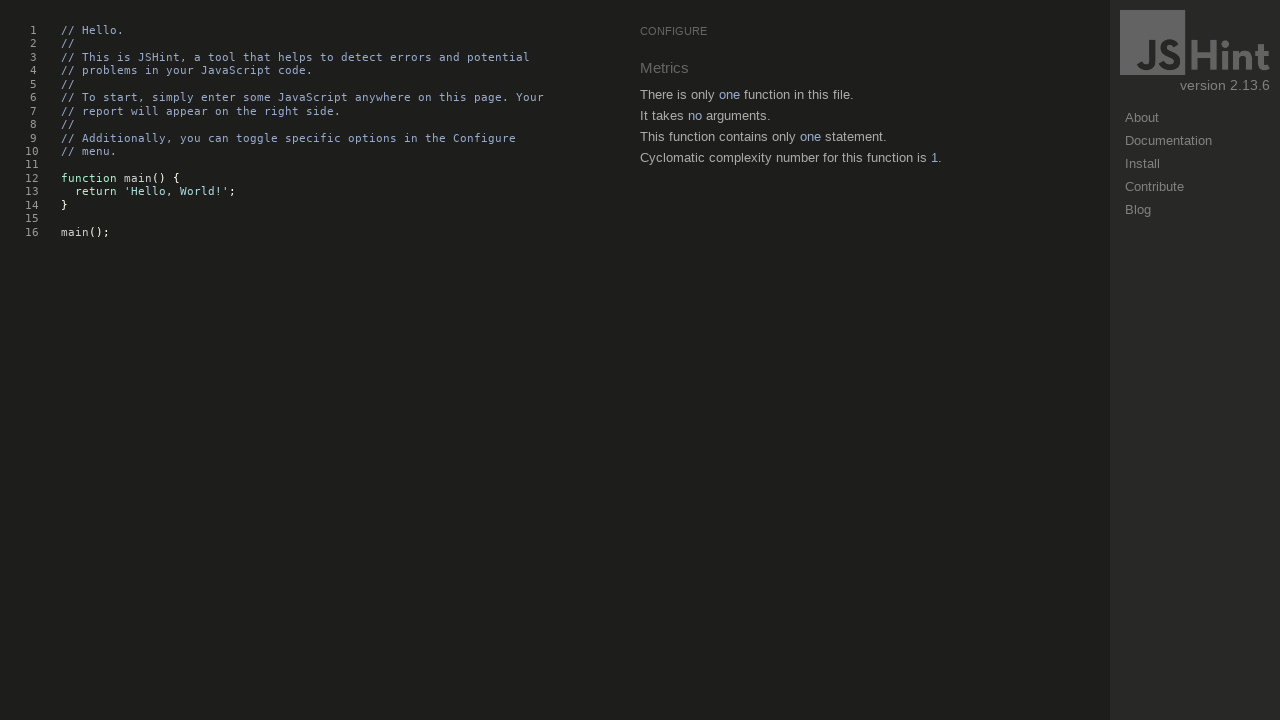